Tests successful account registration by filling all required fields in the registration form and submitting it

Starting URL: https://parabank.parasoft.com/parabank/register.htm

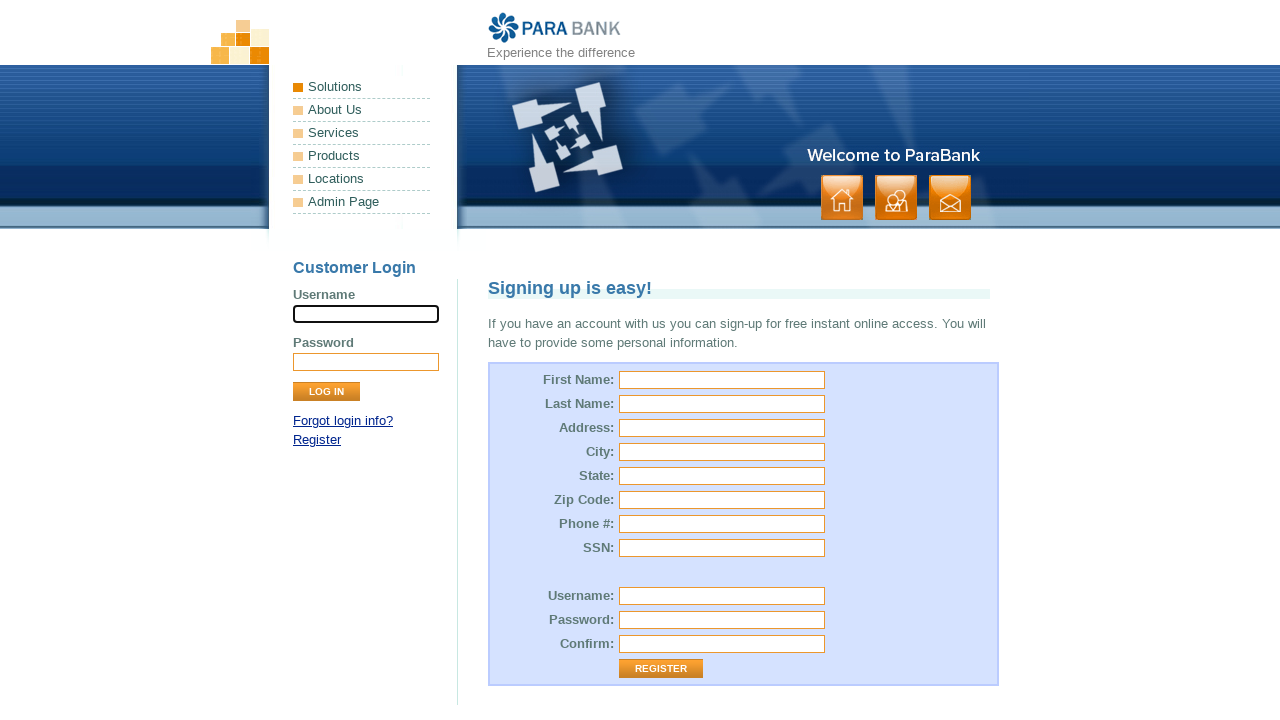

Filled first name field with 'Kristina' on #customer\.firstName
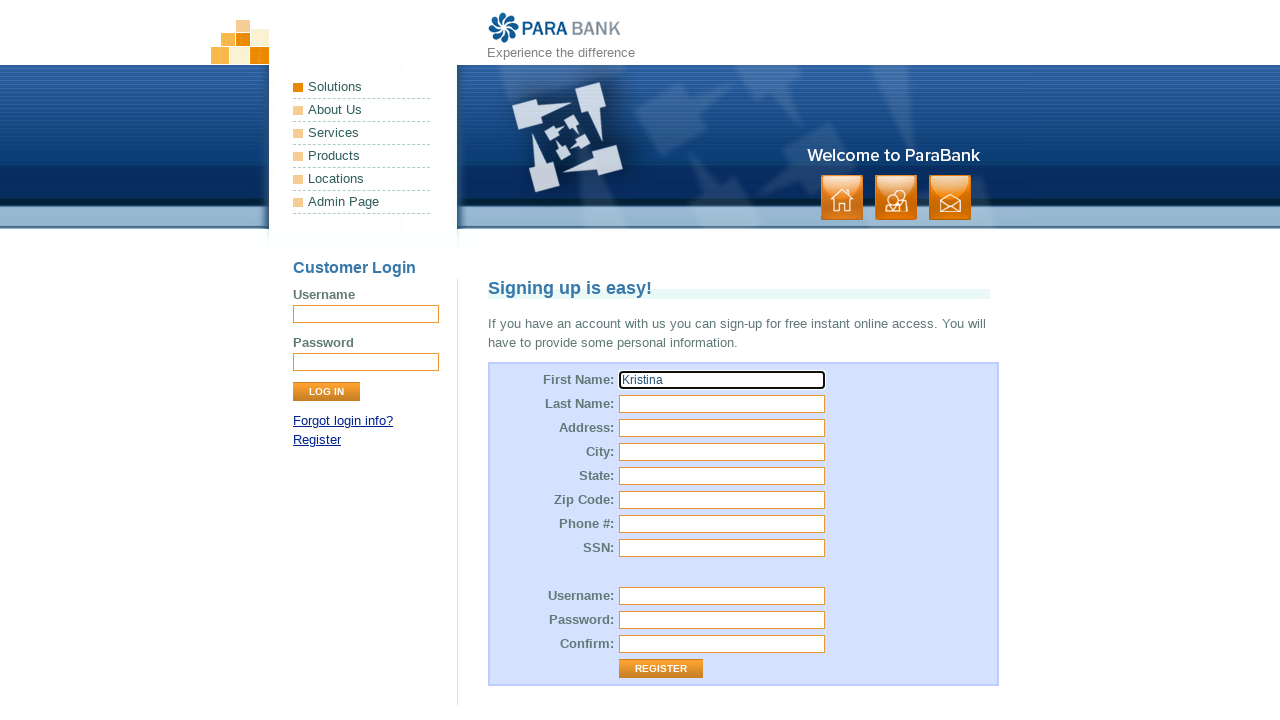

Filled last name field with 'Goncharova' on #customer\.lastName
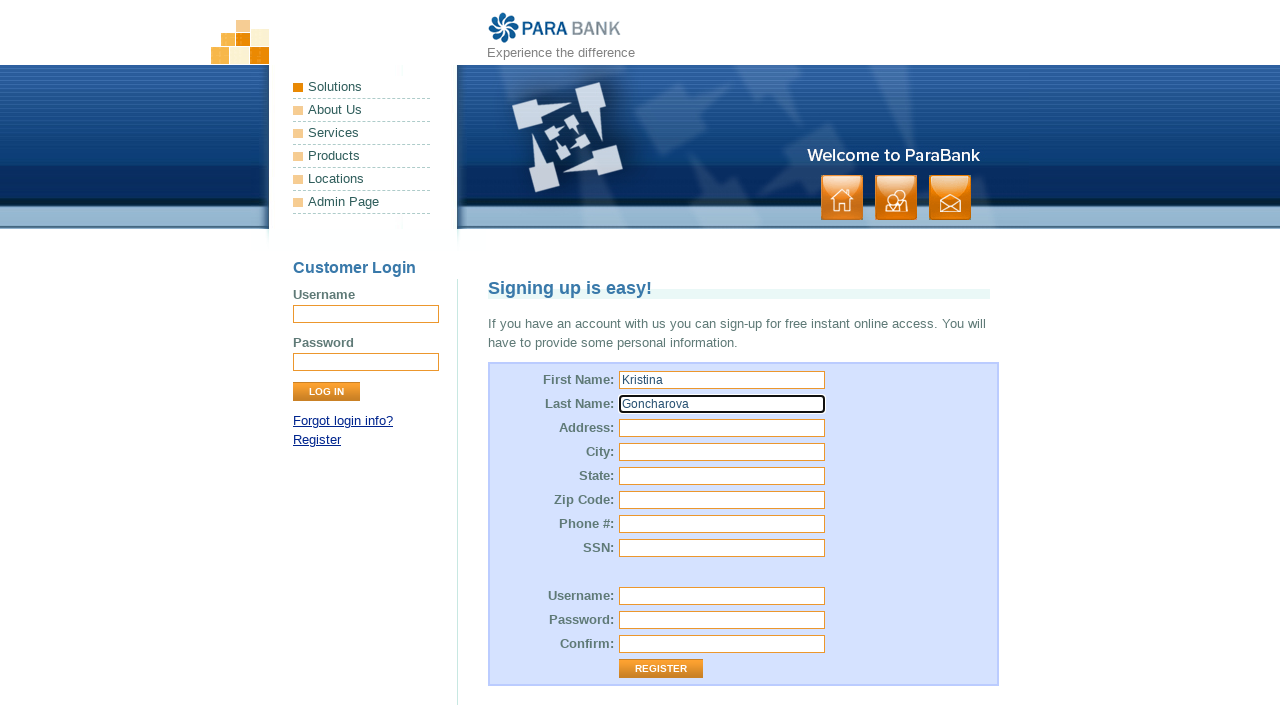

Filled street address with '123 Main Street' on #customer\.address\.street
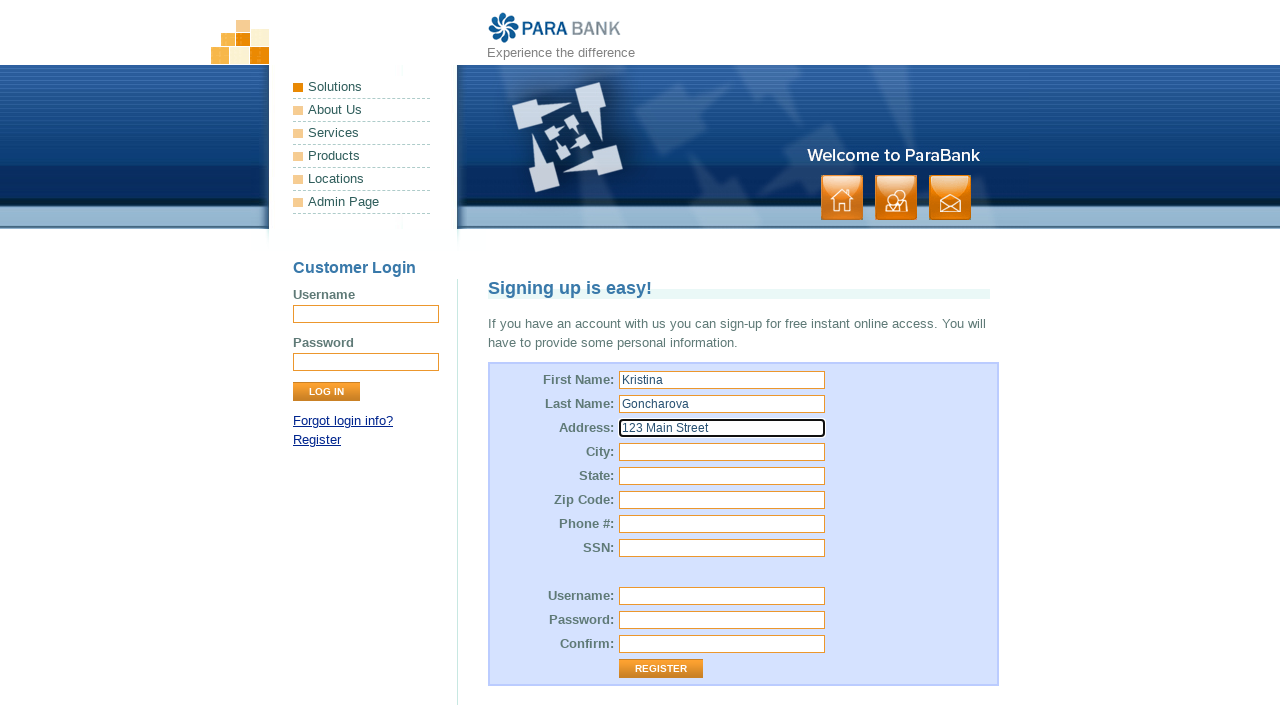

Filled city field with 'Springfield' on #customer\.address\.city
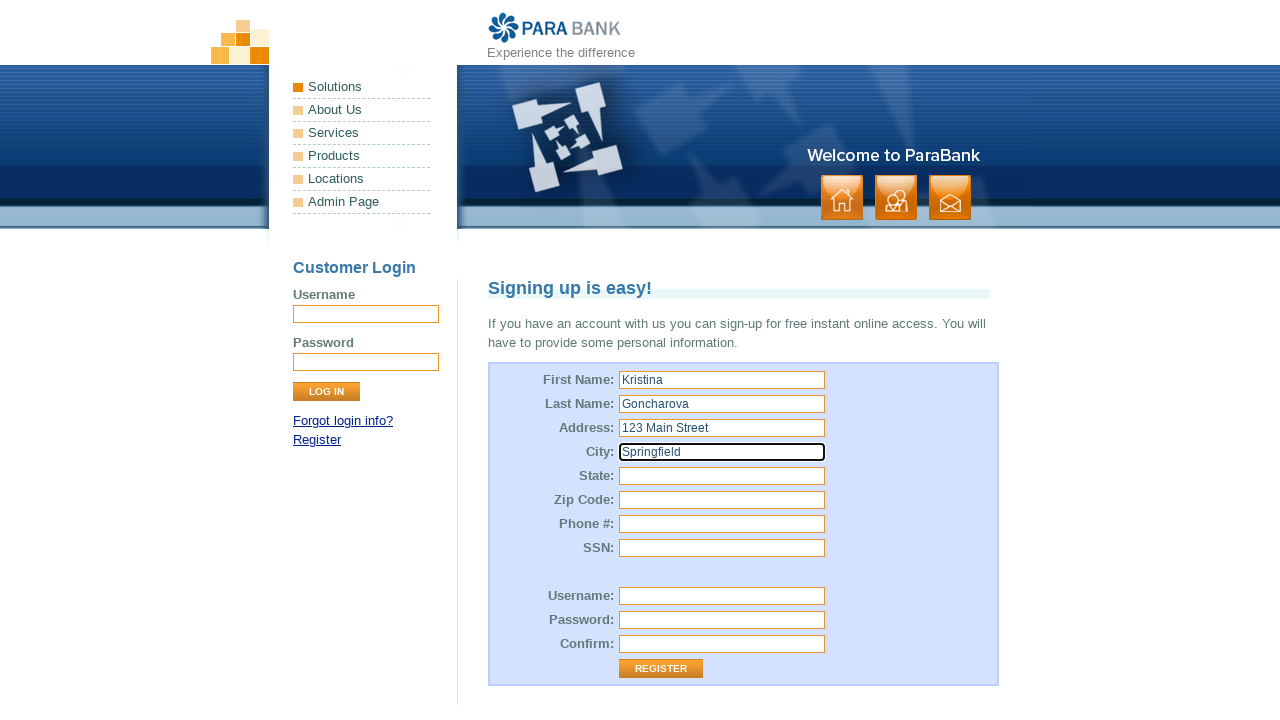

Filled state field with 'IL' on #customer\.address\.state
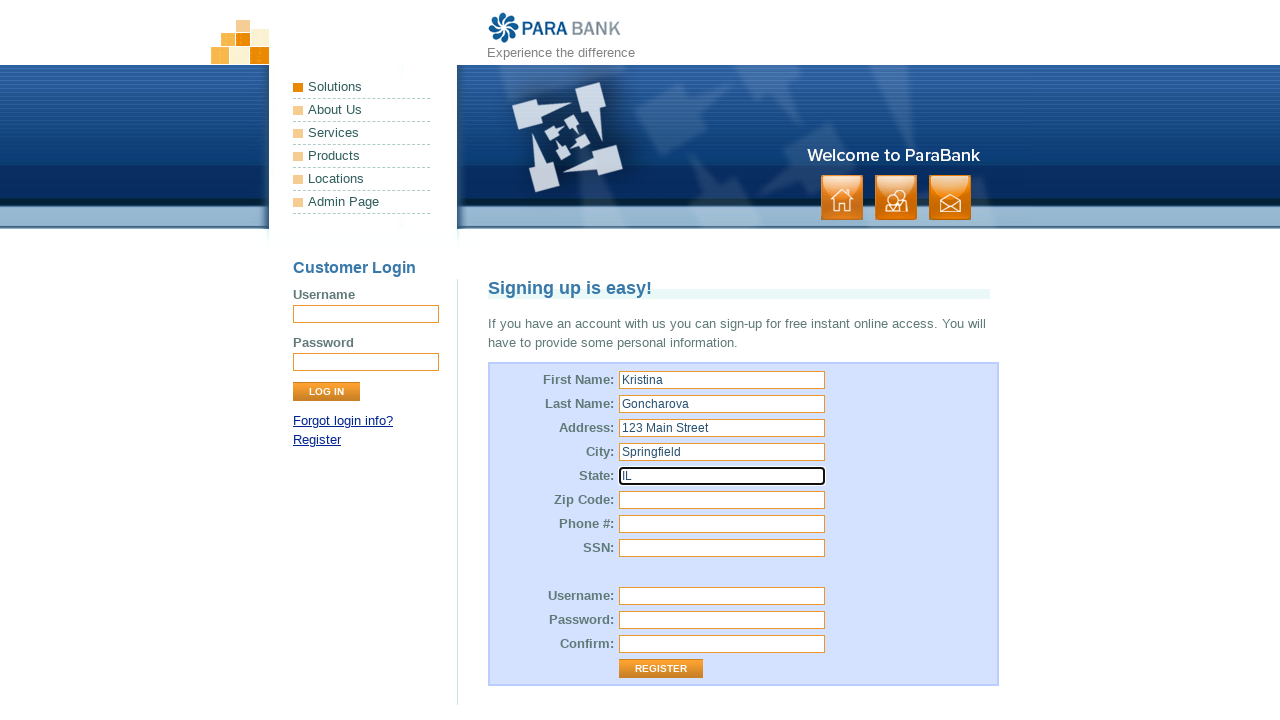

Filled zip code field with '62701' on #customer\.address\.zipCode
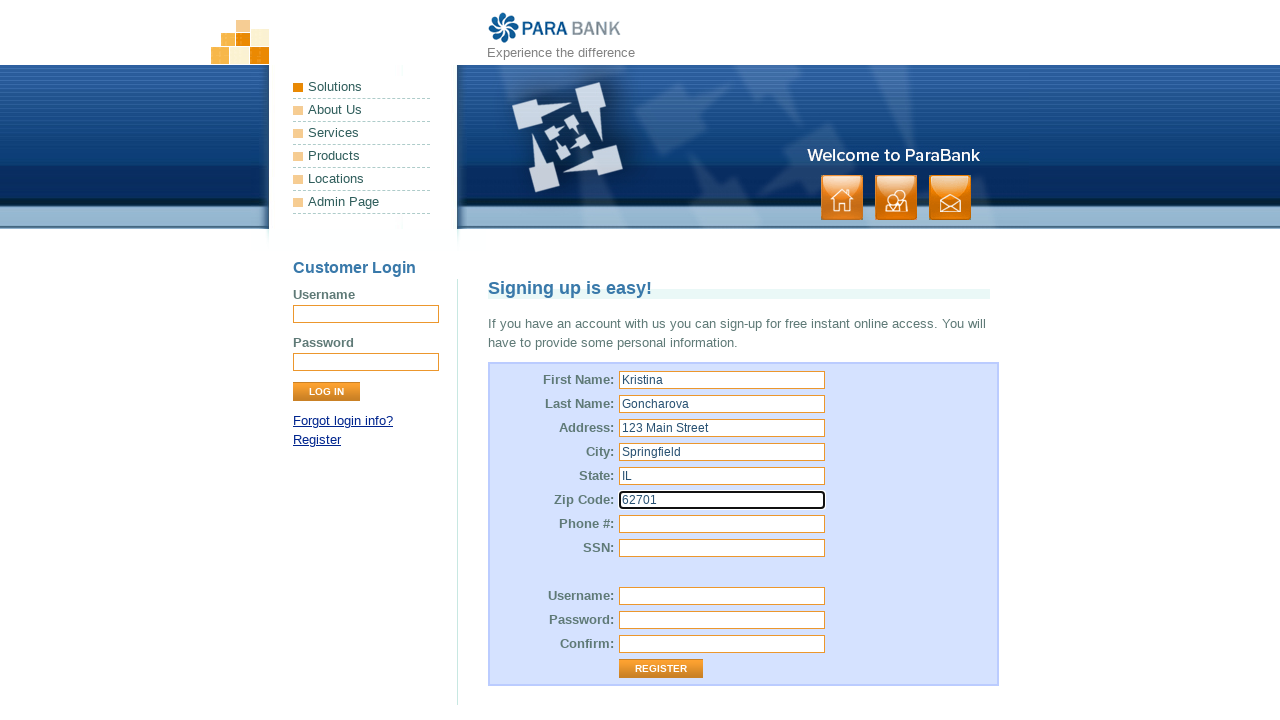

Filled SSN field with '123456789' on #customer\.ssn
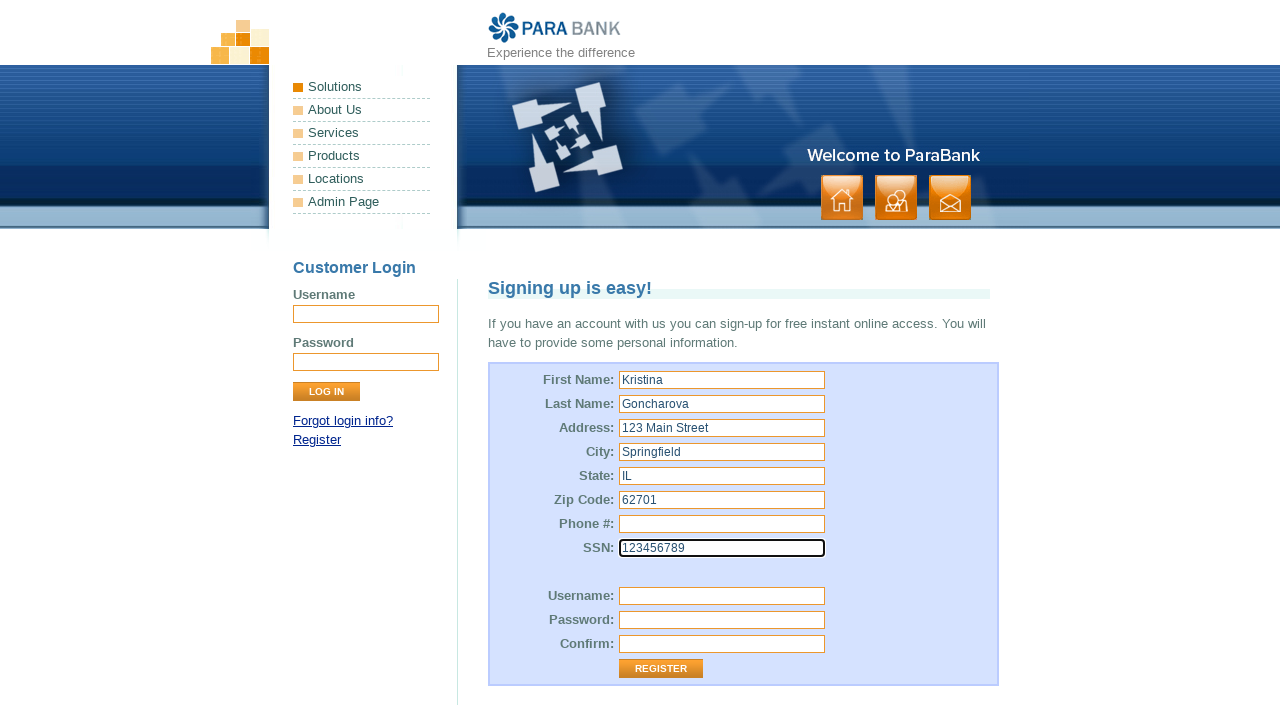

Filled username field with 'testuser2795' on #customer\.username
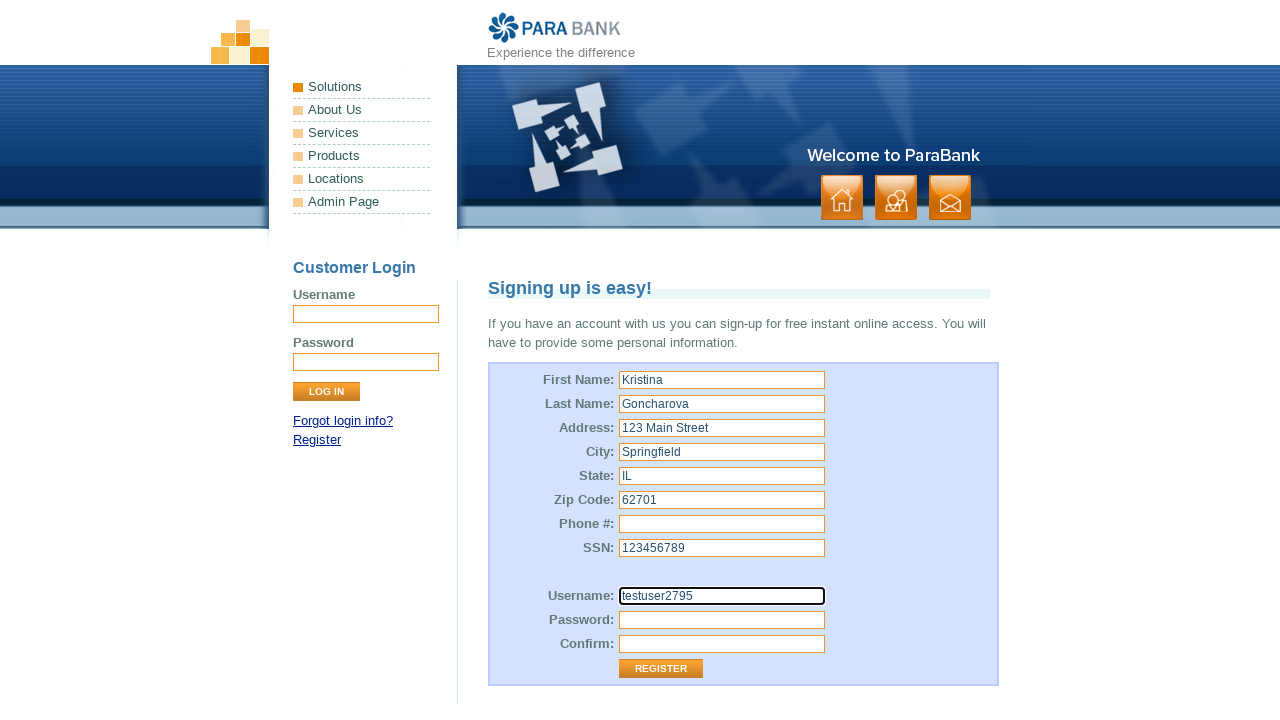

Filled password field with 'TestPass123' on #customer\.password
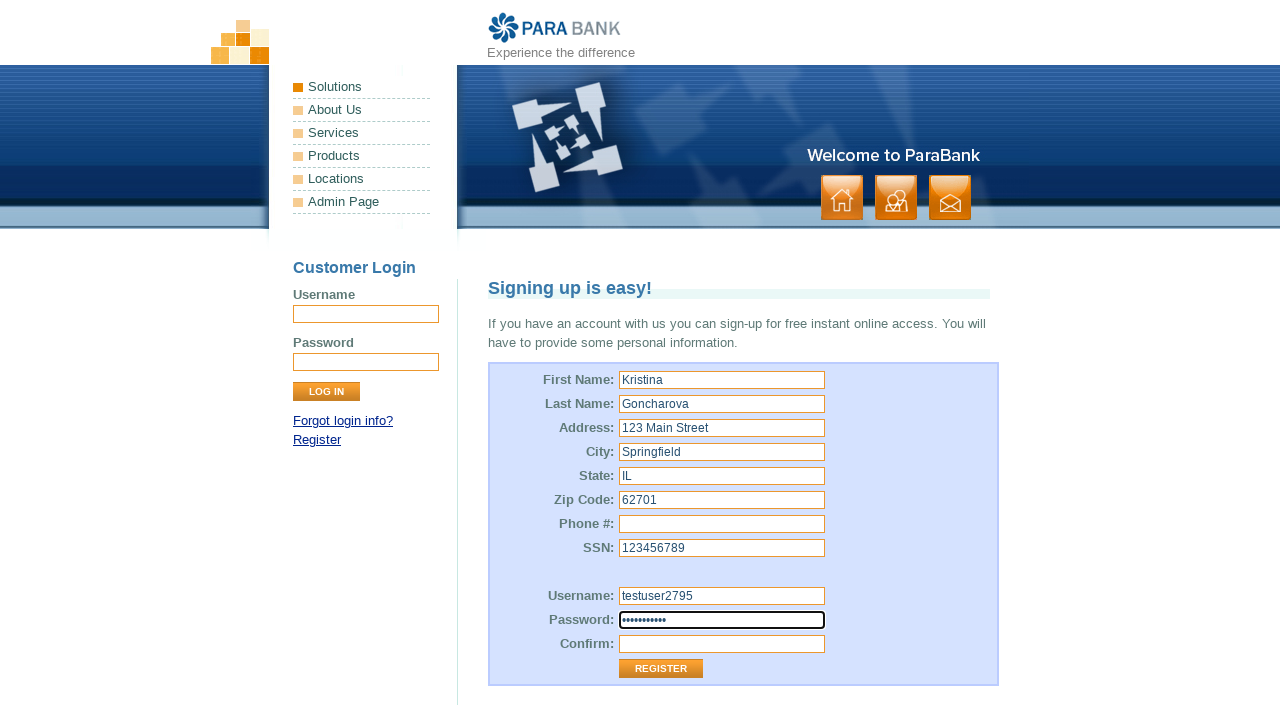

Filled repeated password field with 'TestPass123' on #repeatedPassword
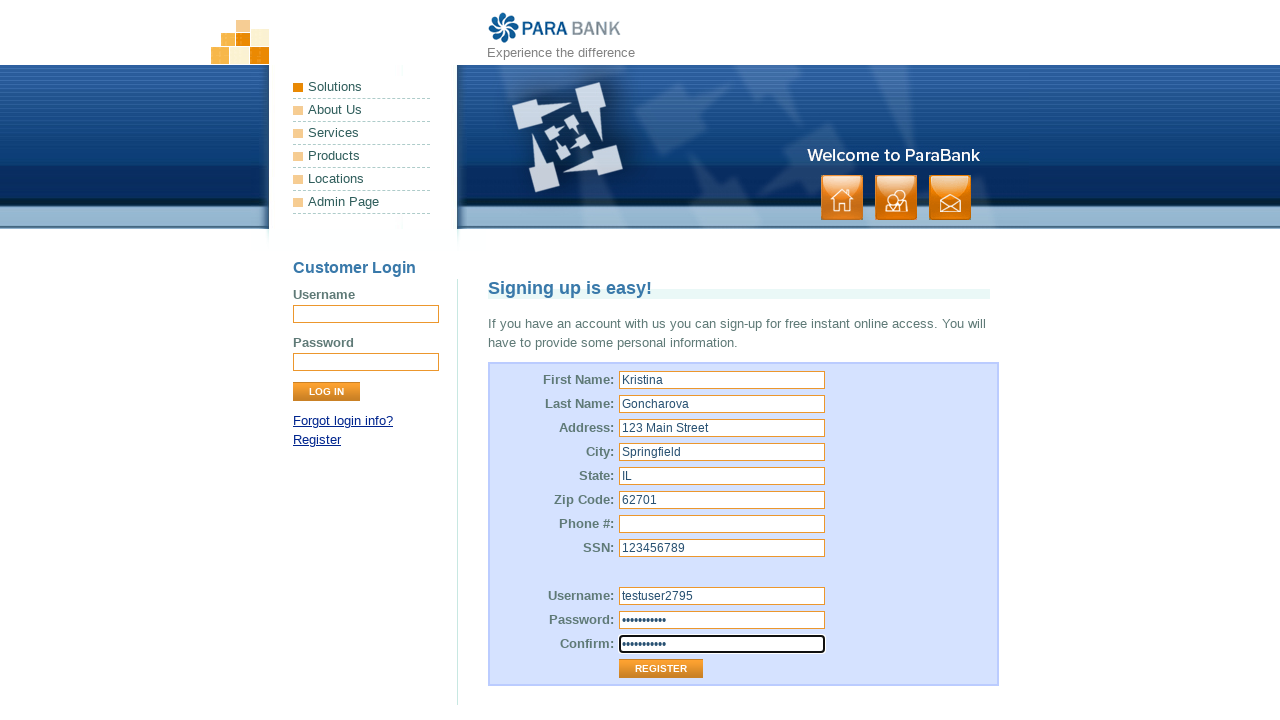

Clicked Register button to submit account creation form at (661, 669) on input[value='Register']
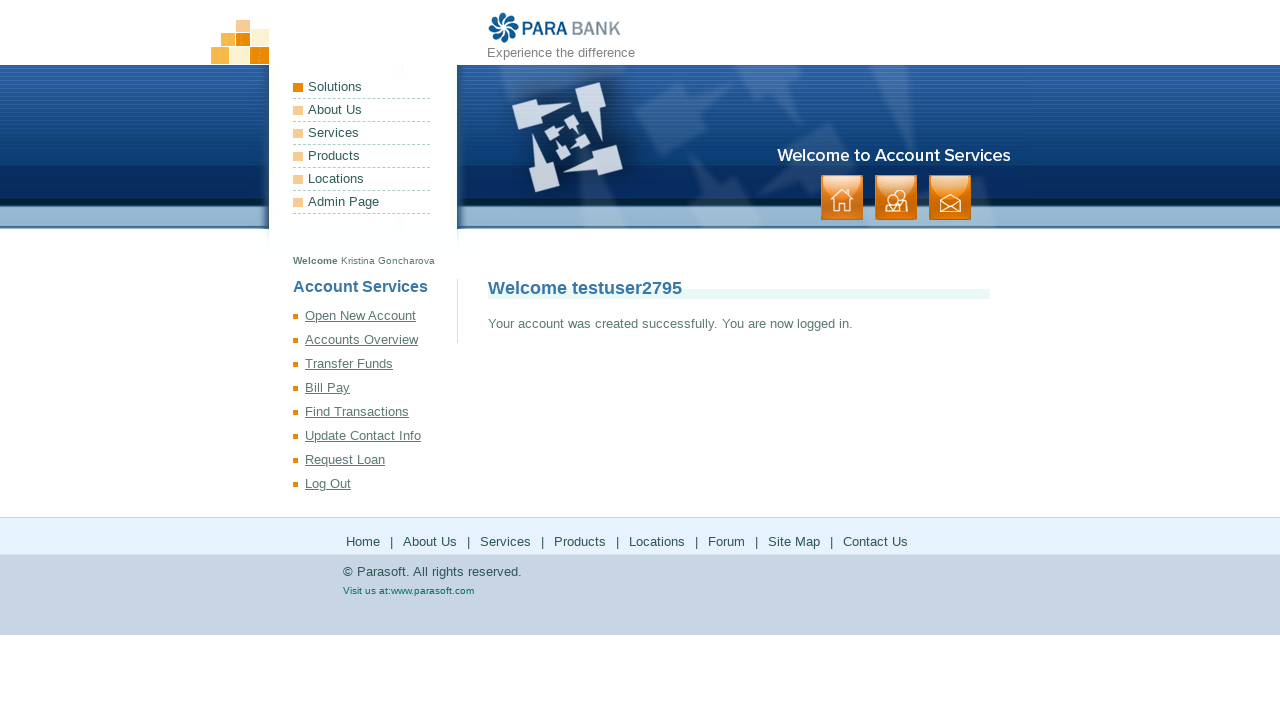

Waited for title element to load after registration
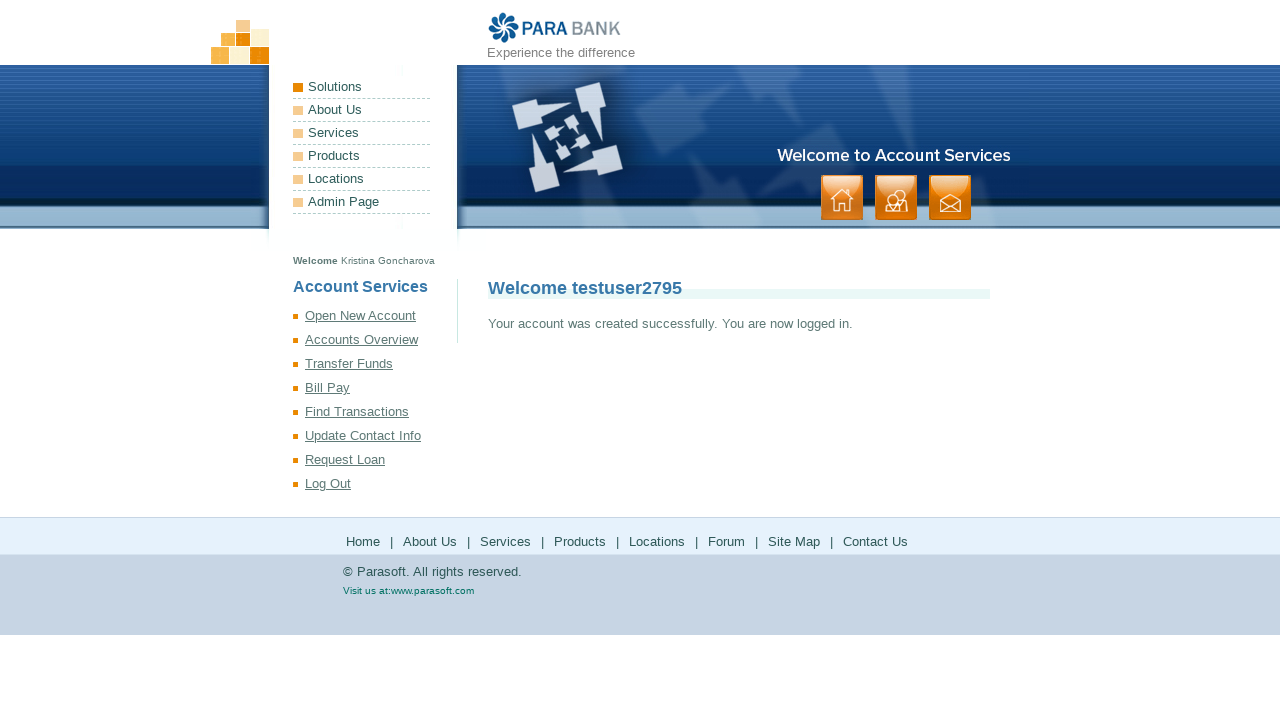

Verified successful registration with welcome message for 'testuser2795'
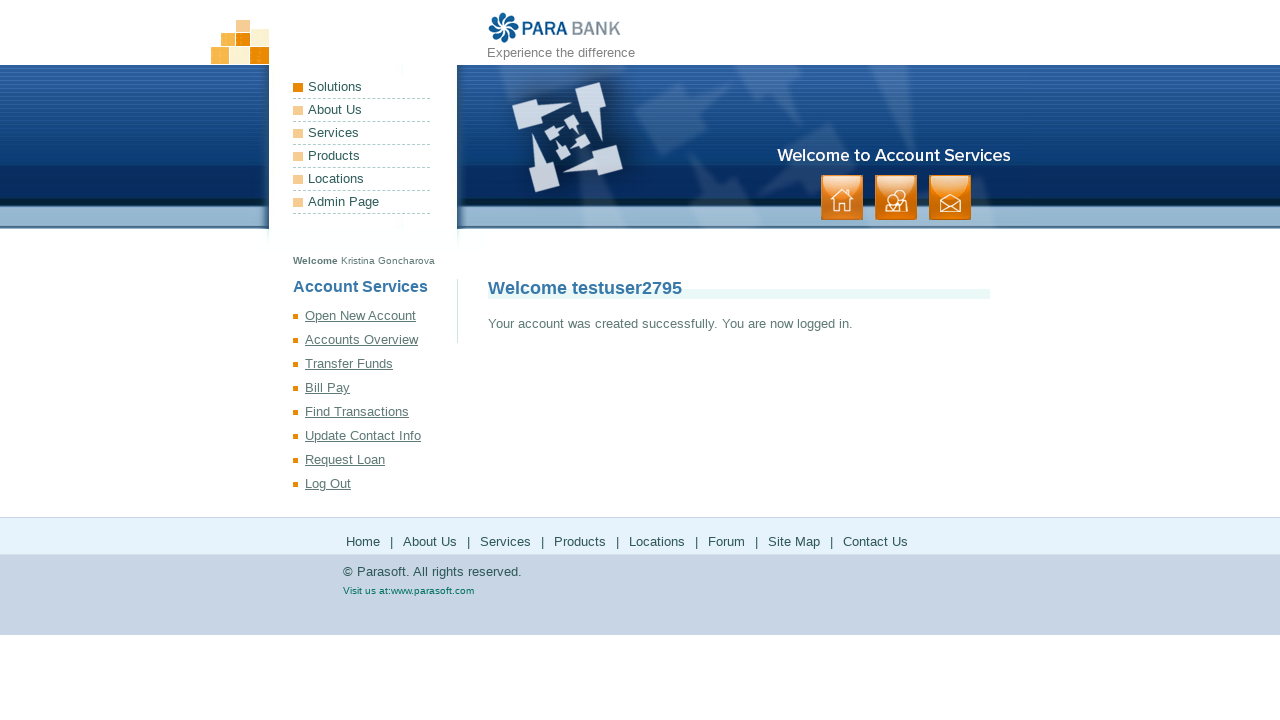

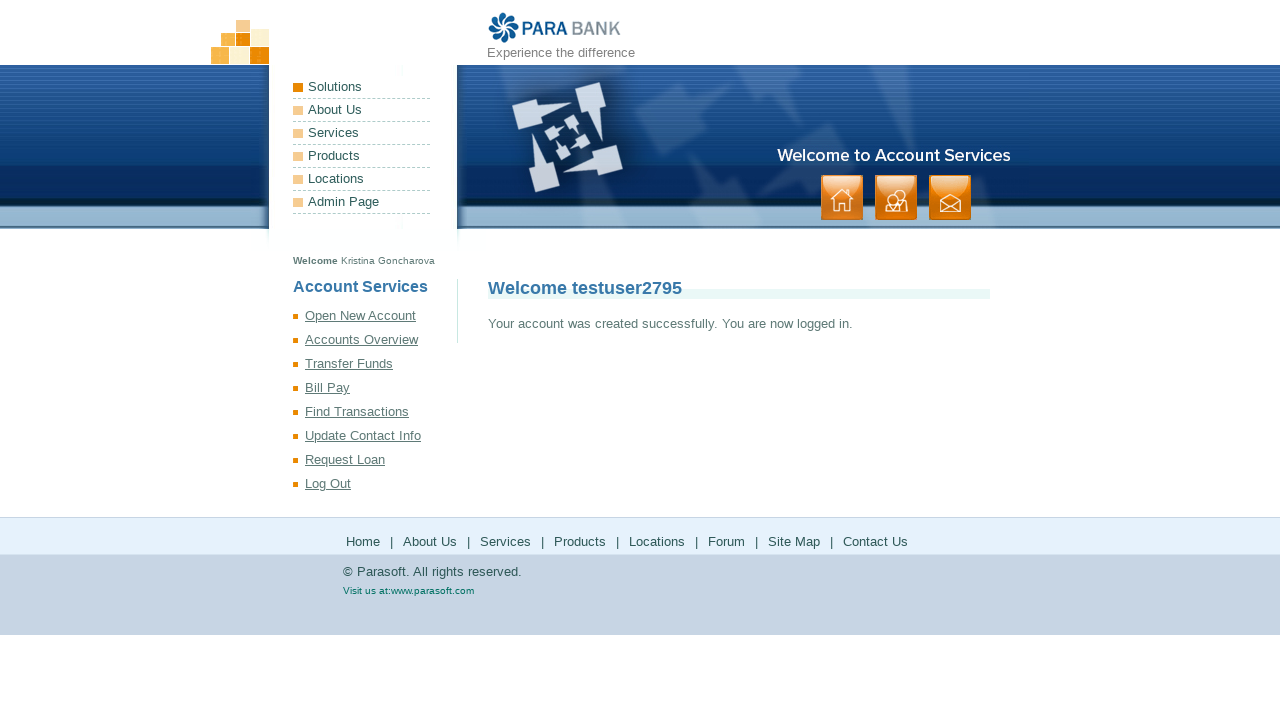